Tests the homepage by verifying the page title and clicking on the about link to navigate to a new page

Starting URL: https://v1.training-support.net

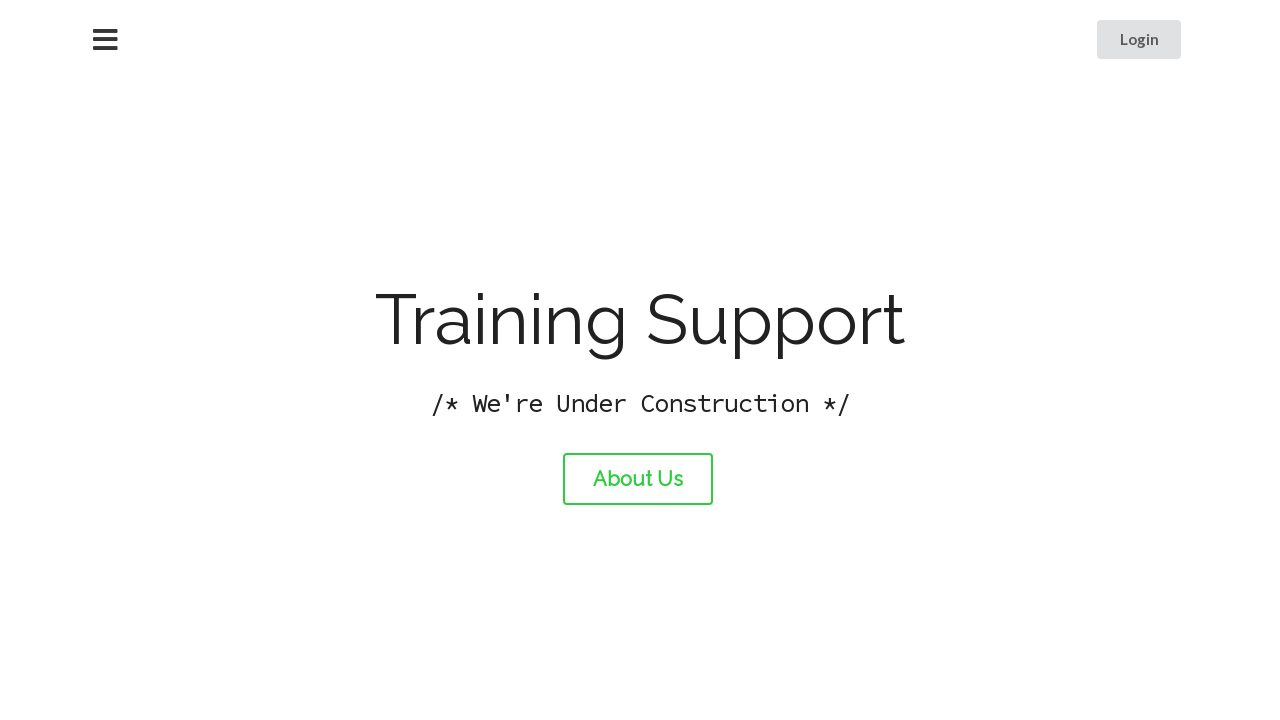

Verified homepage title is 'Training Support'
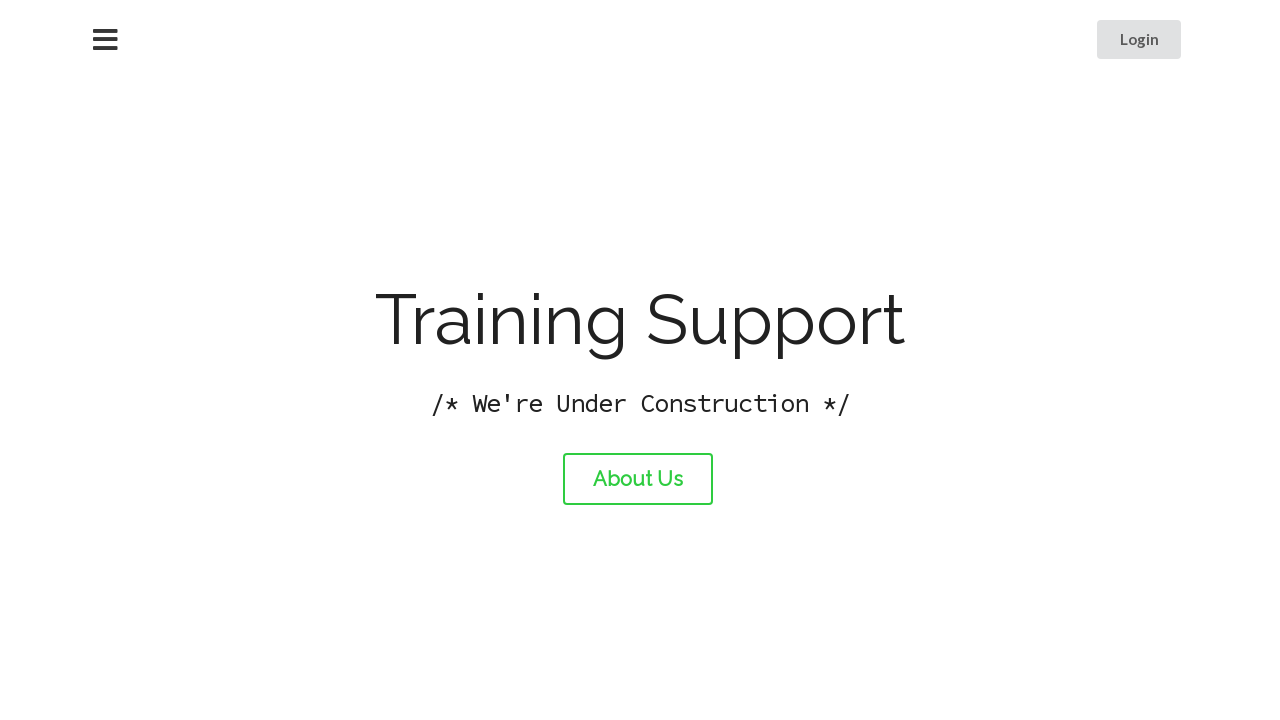

Clicked the about link at (638, 479) on #about-link
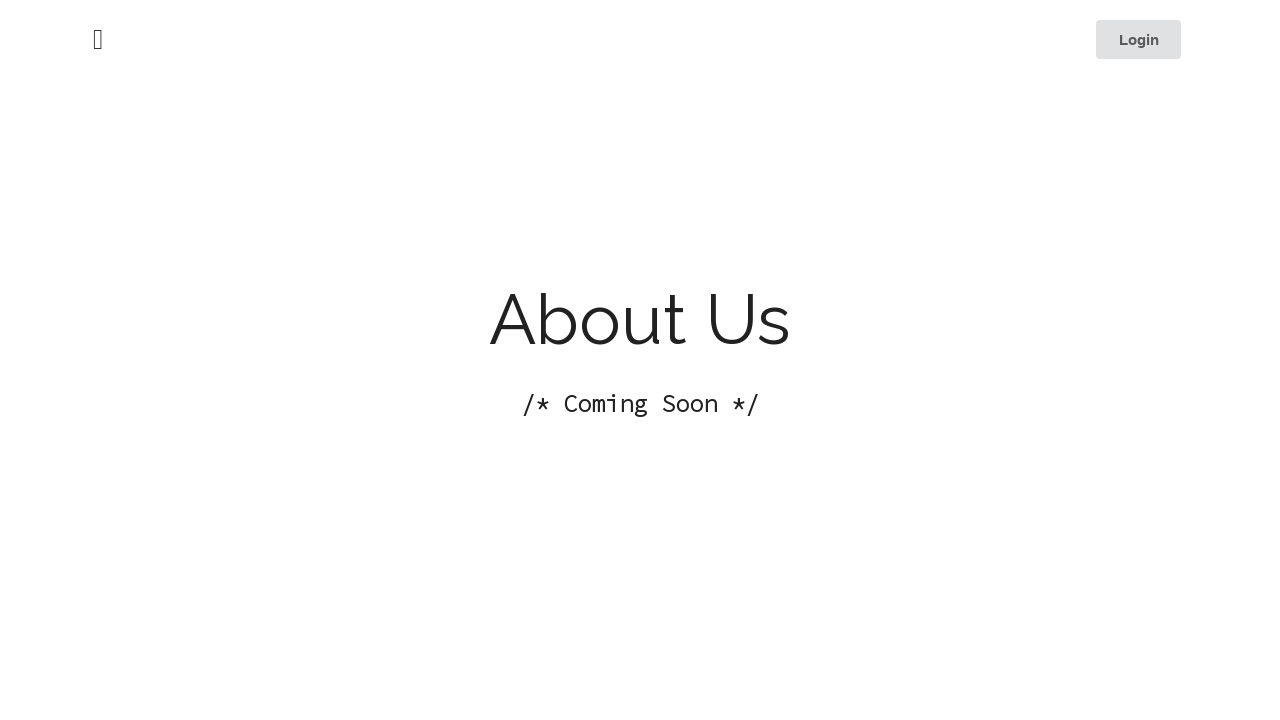

Waited for page to load after navigation
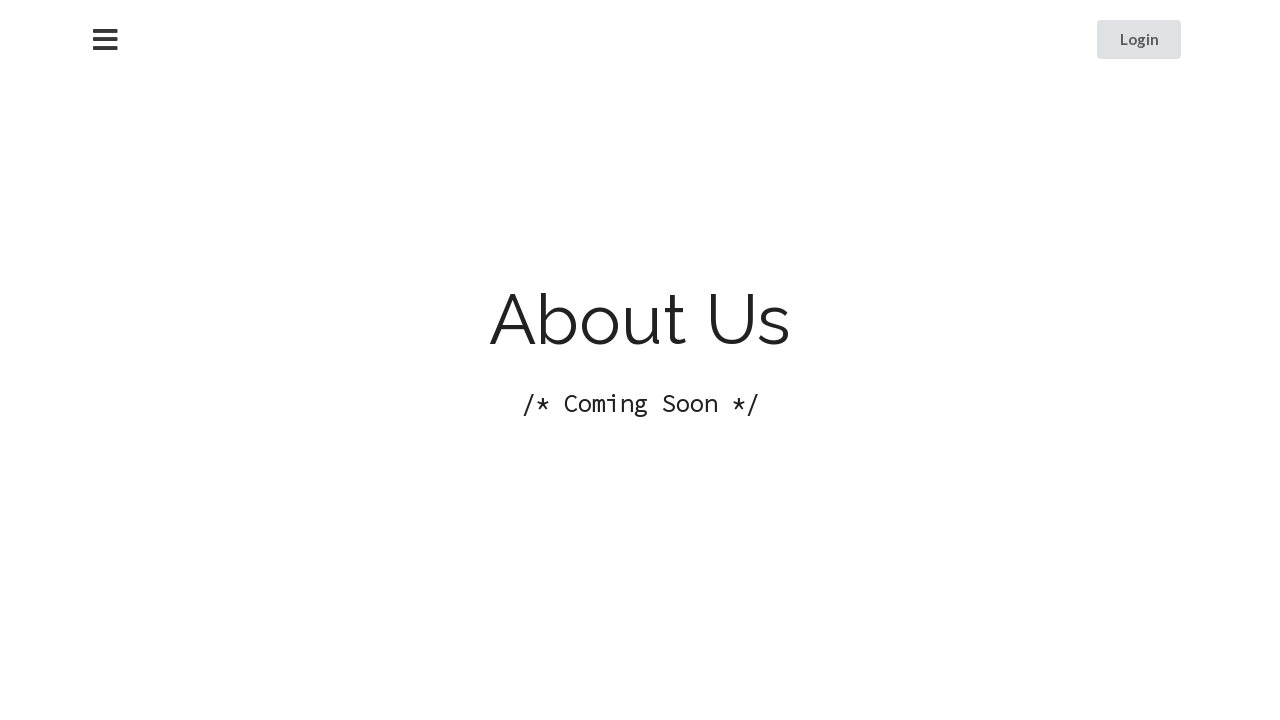

Verified about page title is 'About Training Support'
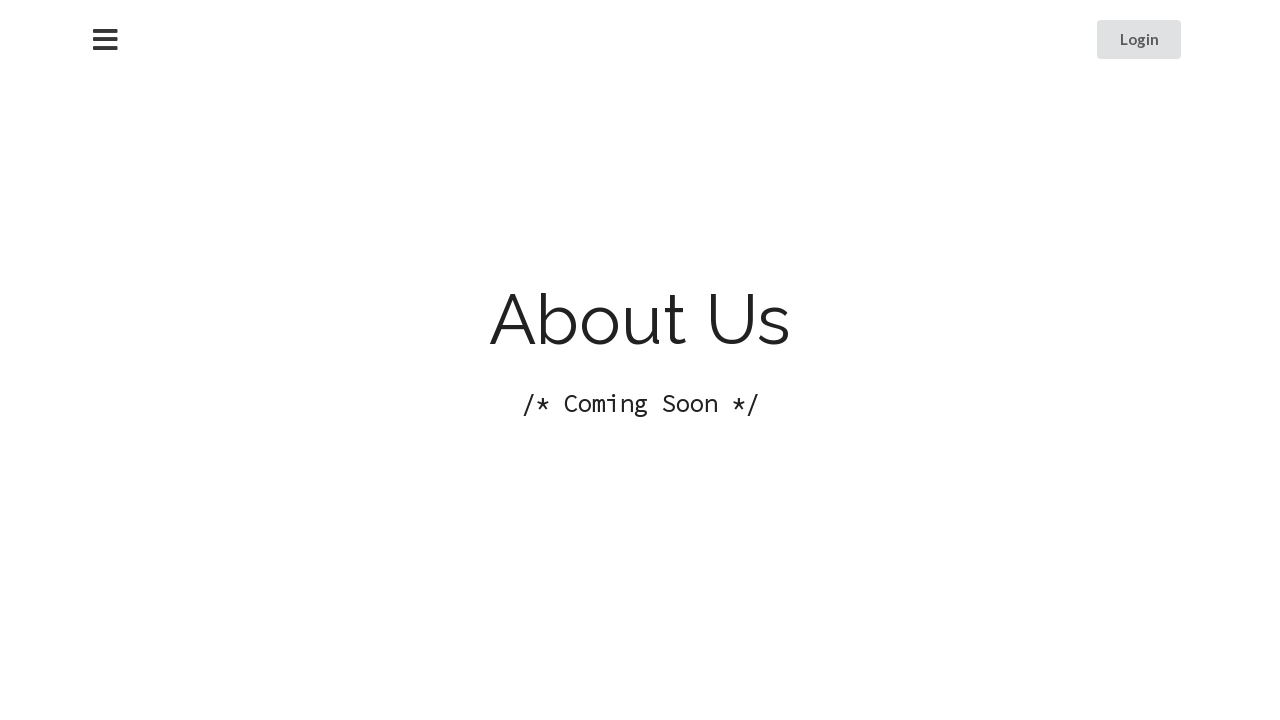

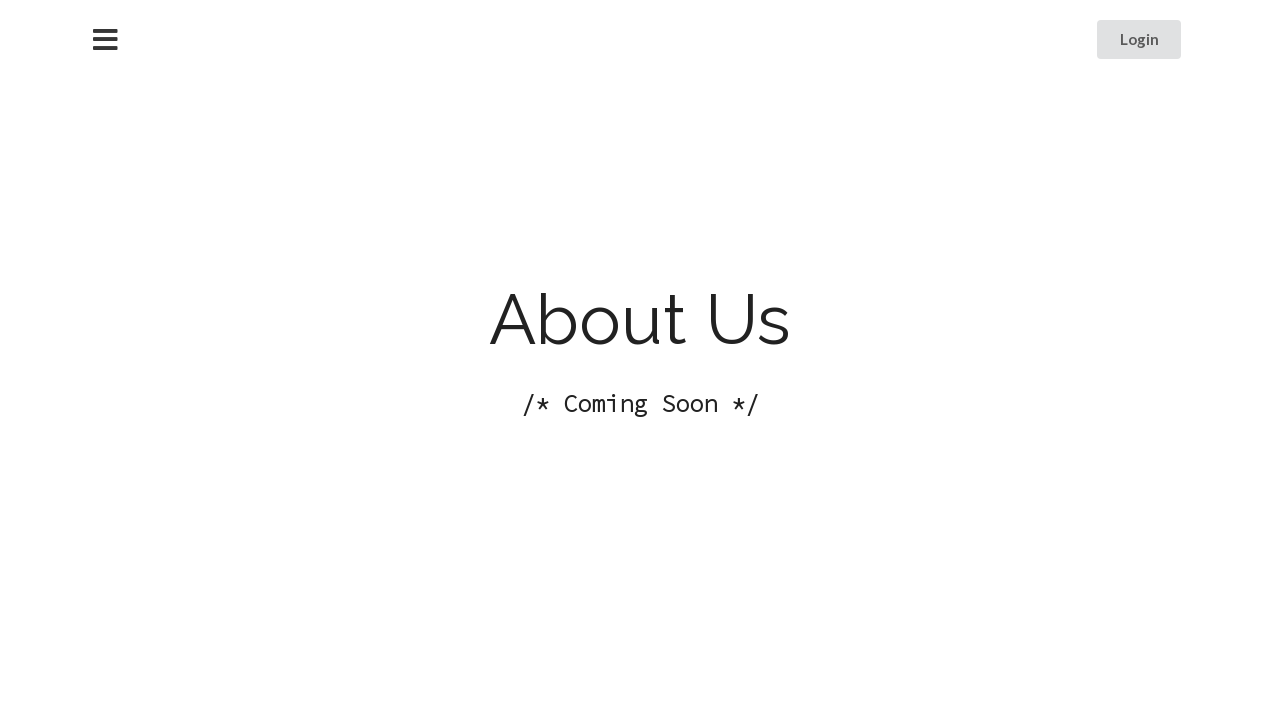